Tests navigation on Edureka website by clicking on the Courses link and performing keyboard navigation using arrow and tab keys

Starting URL: https://www.edureka.co

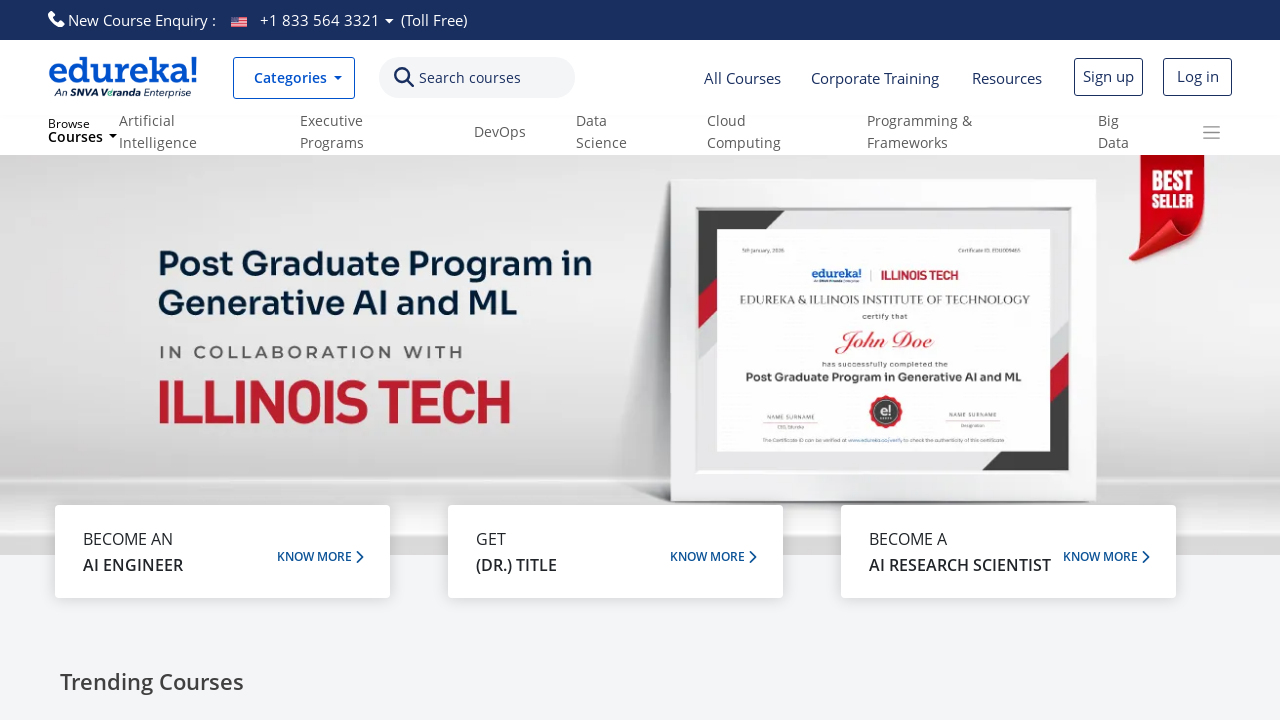

Clicked on the Courses link at (470, 78) on text=Courses
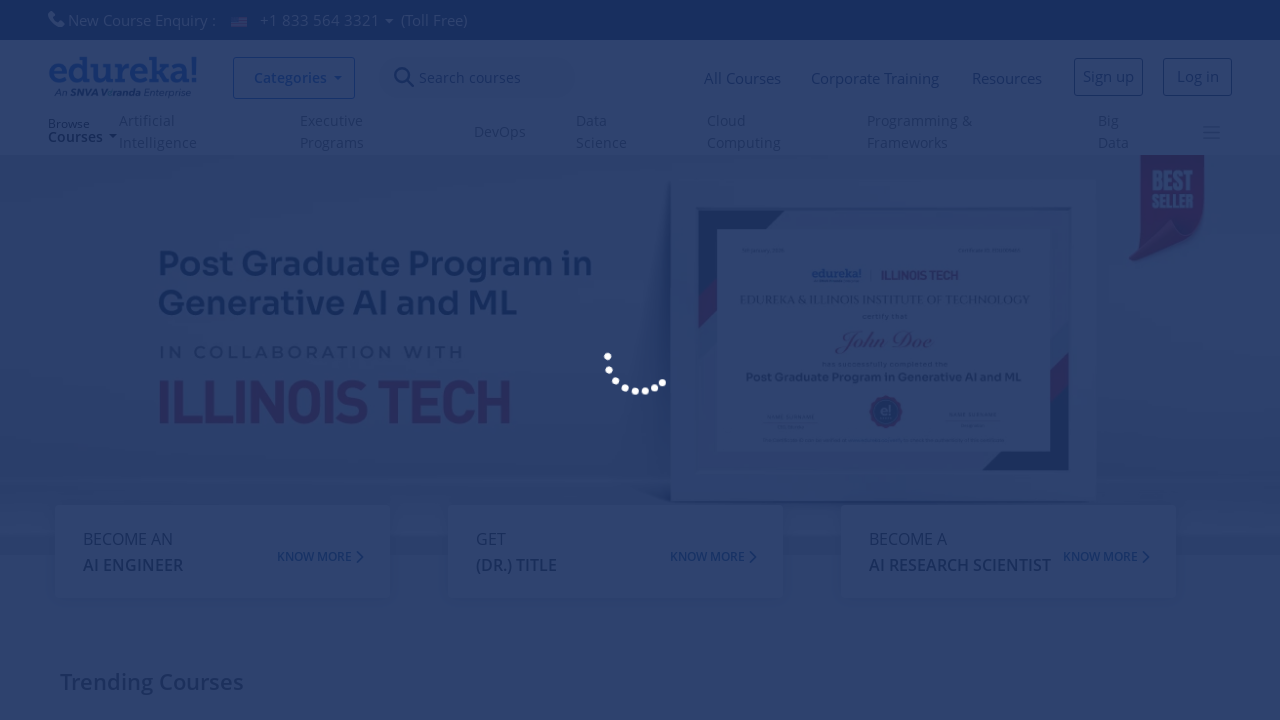

Waited for page to load (2000ms)
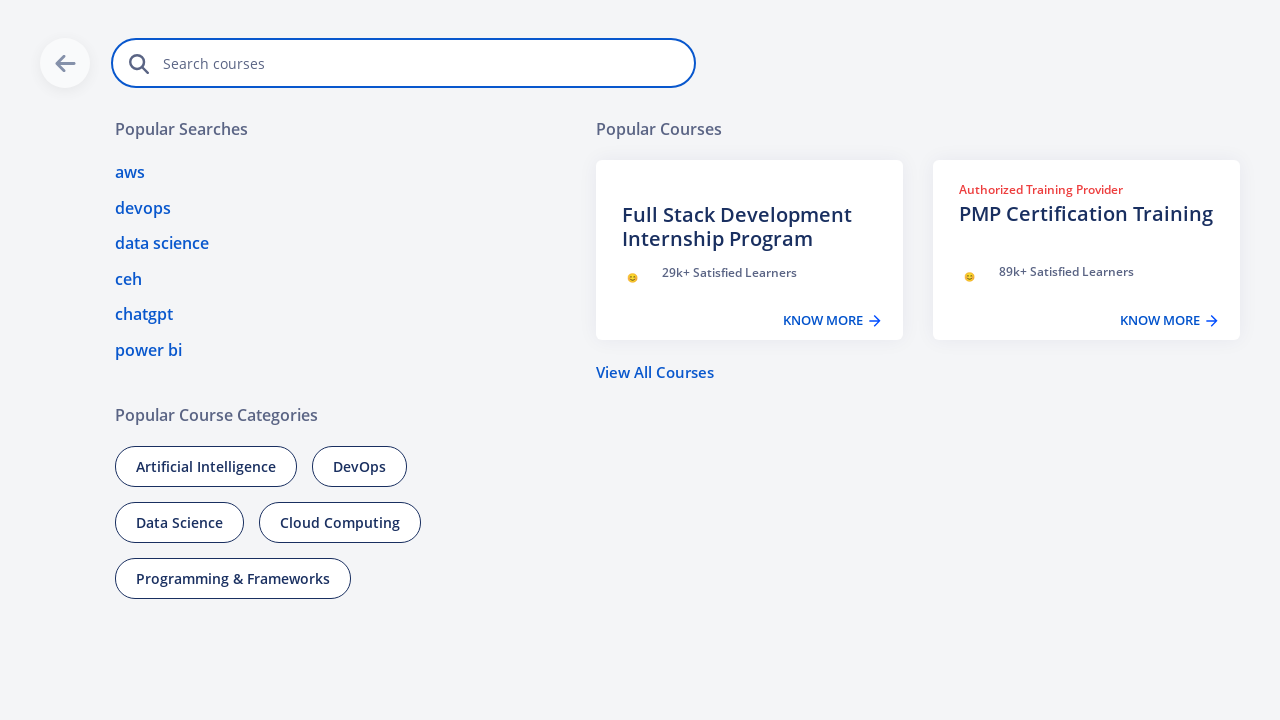

Pressed Down arrow key
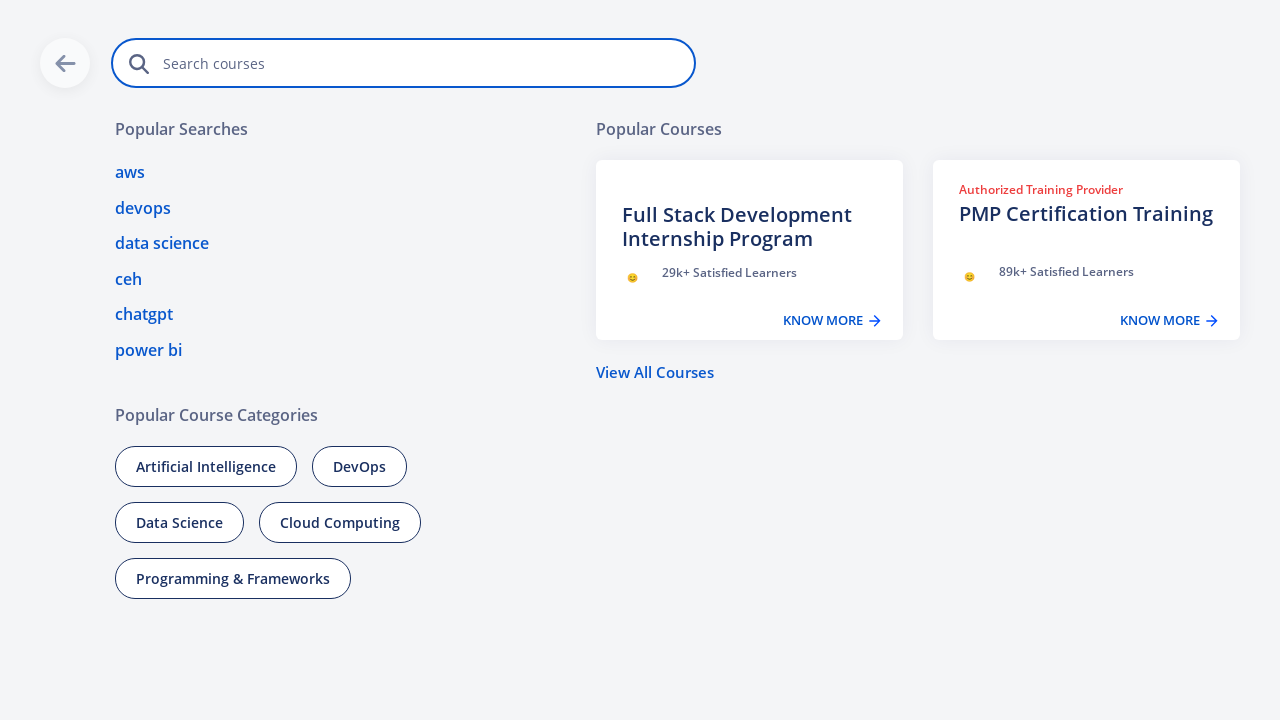

Pressed Tab key (1st time)
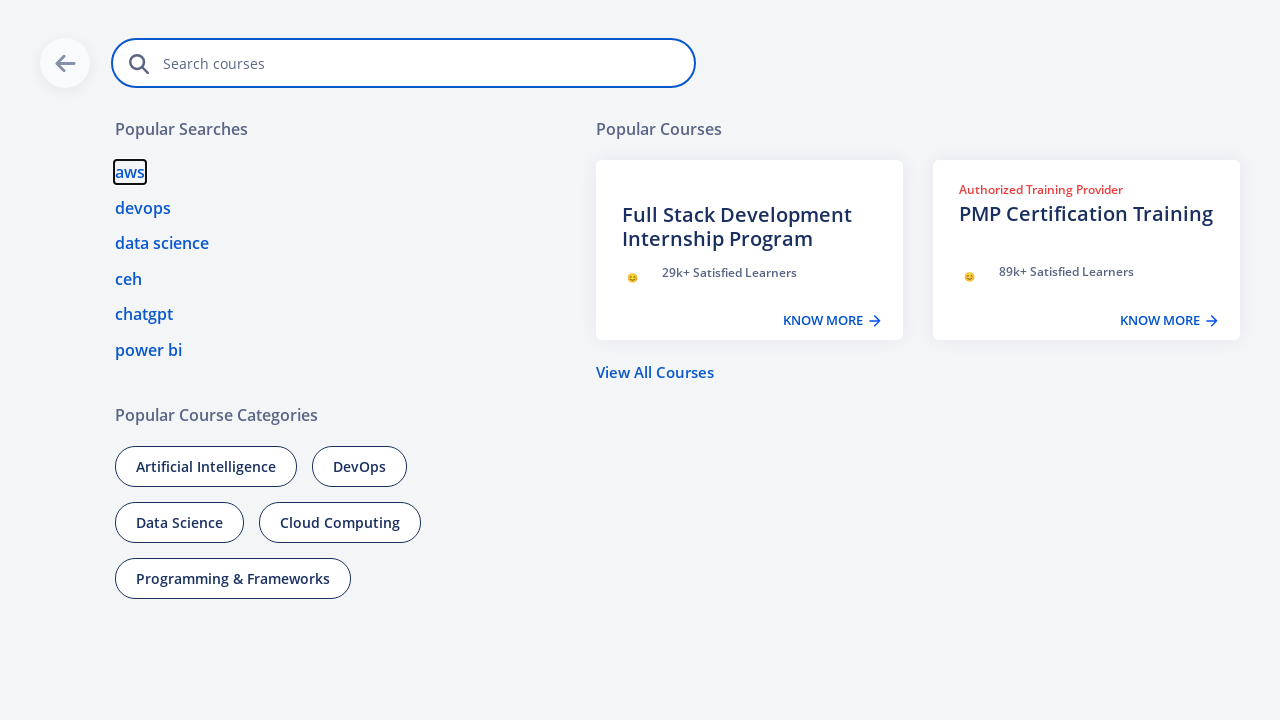

Pressed Tab key (2nd time)
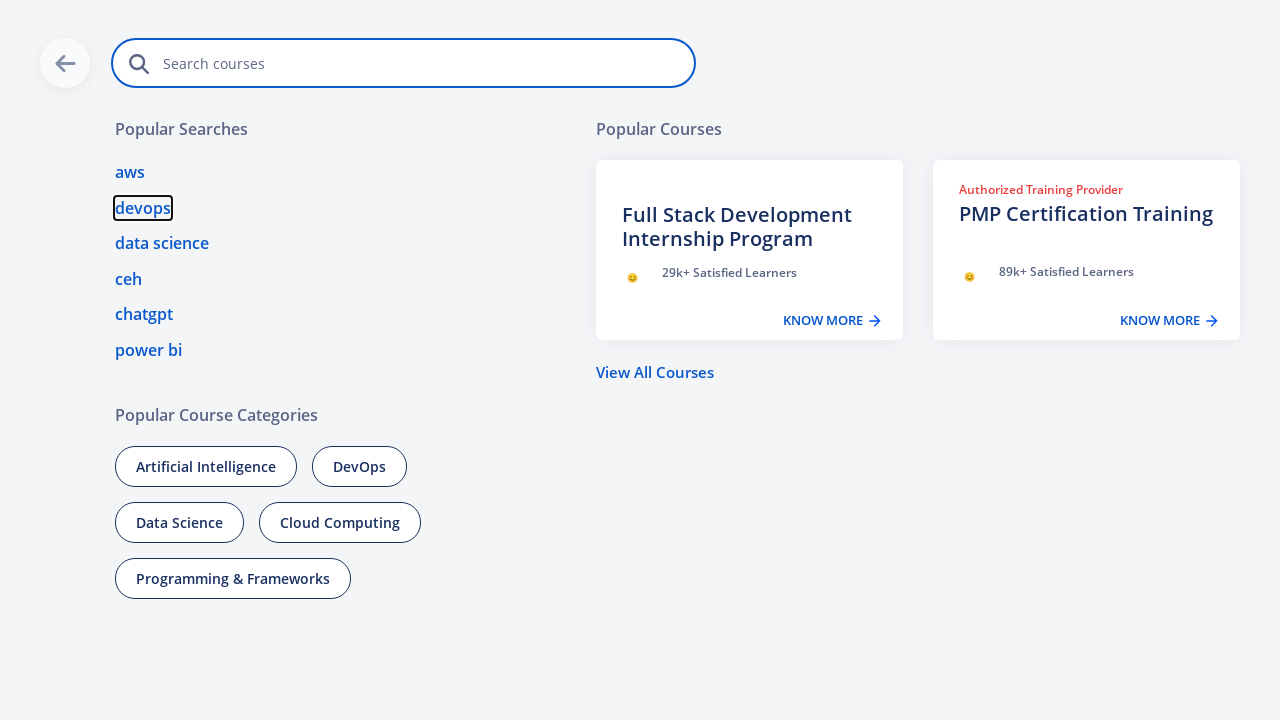

Pressed Tab key (3rd time)
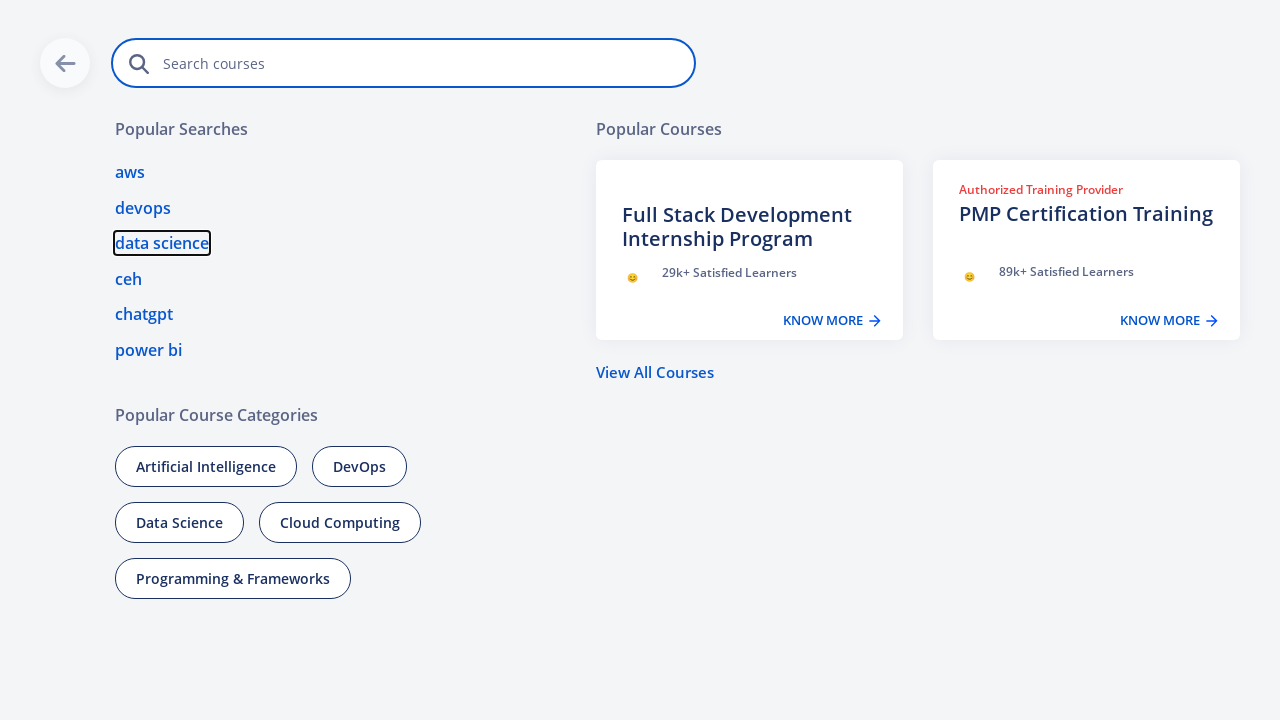

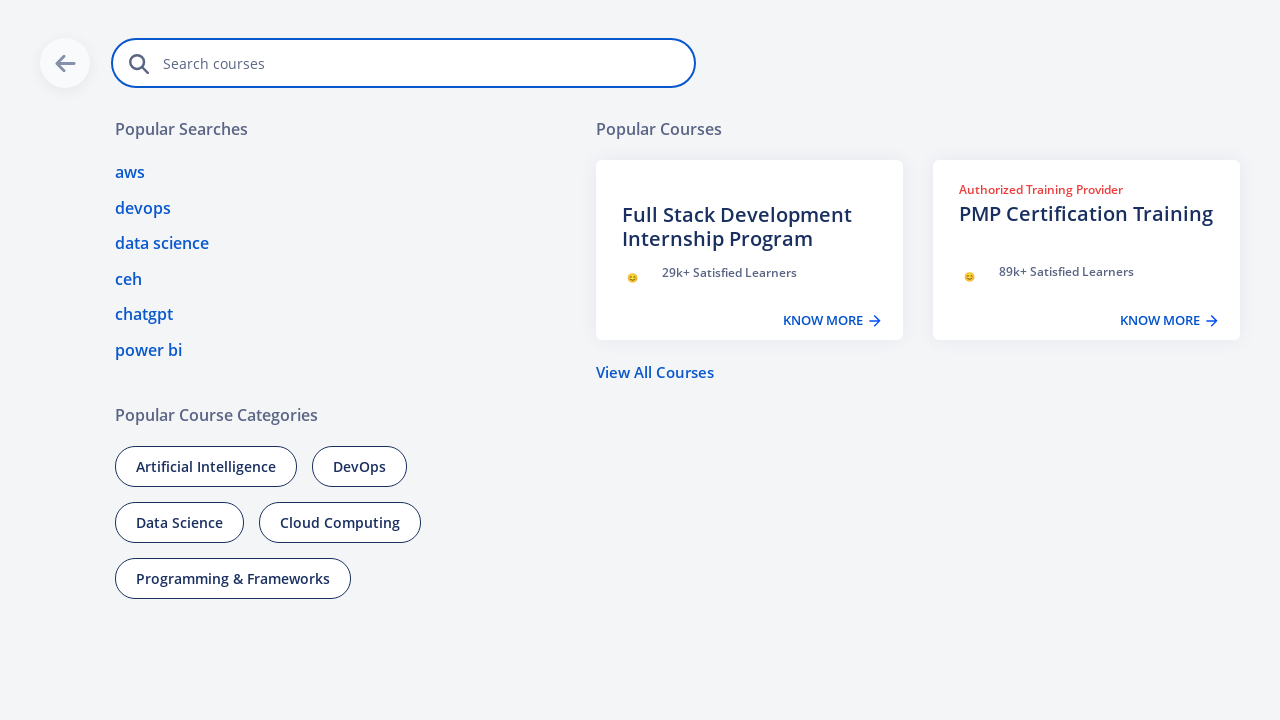